Tests that the Clear completed button is hidden when there are no completed items

Starting URL: https://demo.playwright.dev/todomvc

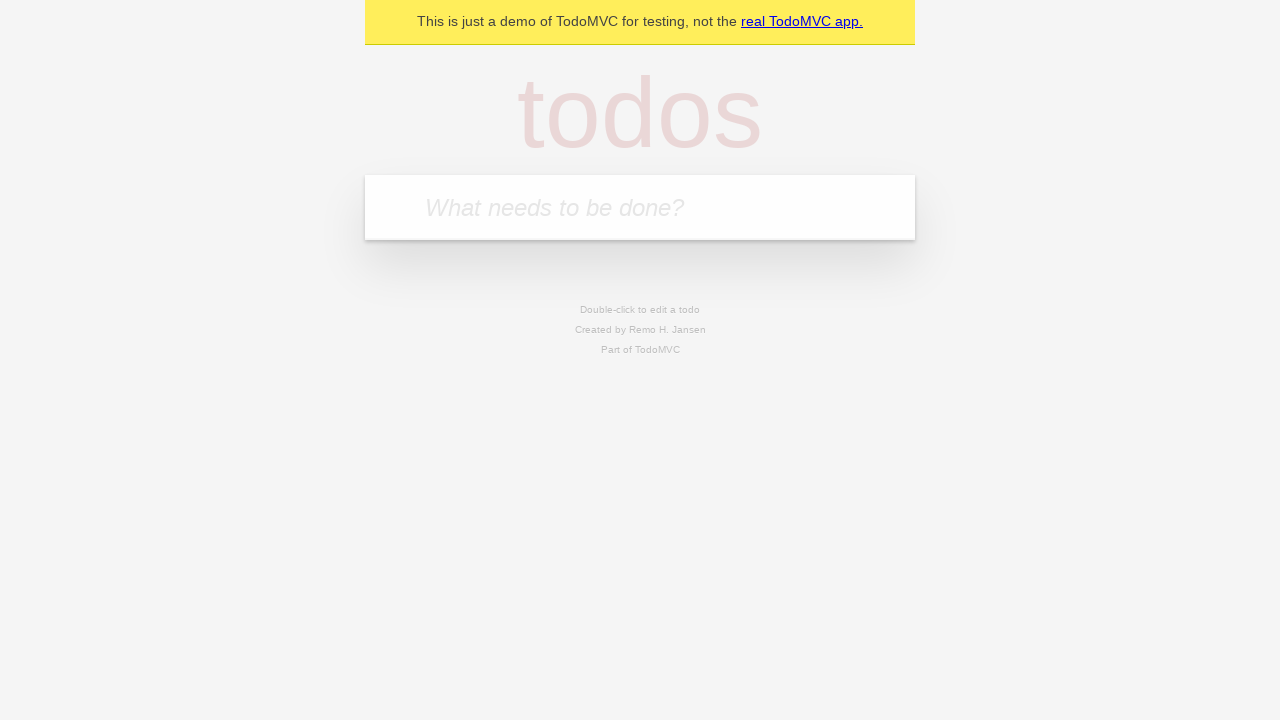

Filled new todo input with 'buy some cheese' on .new-todo
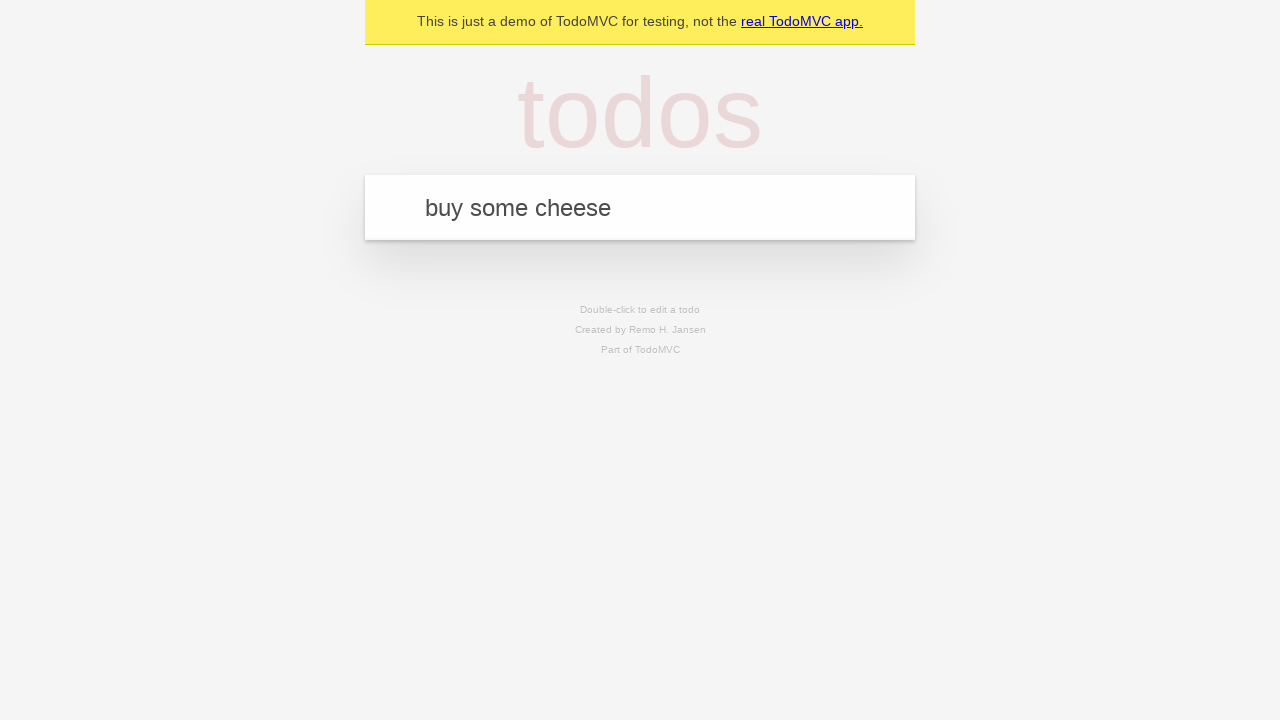

Pressed Enter to create first todo item on .new-todo
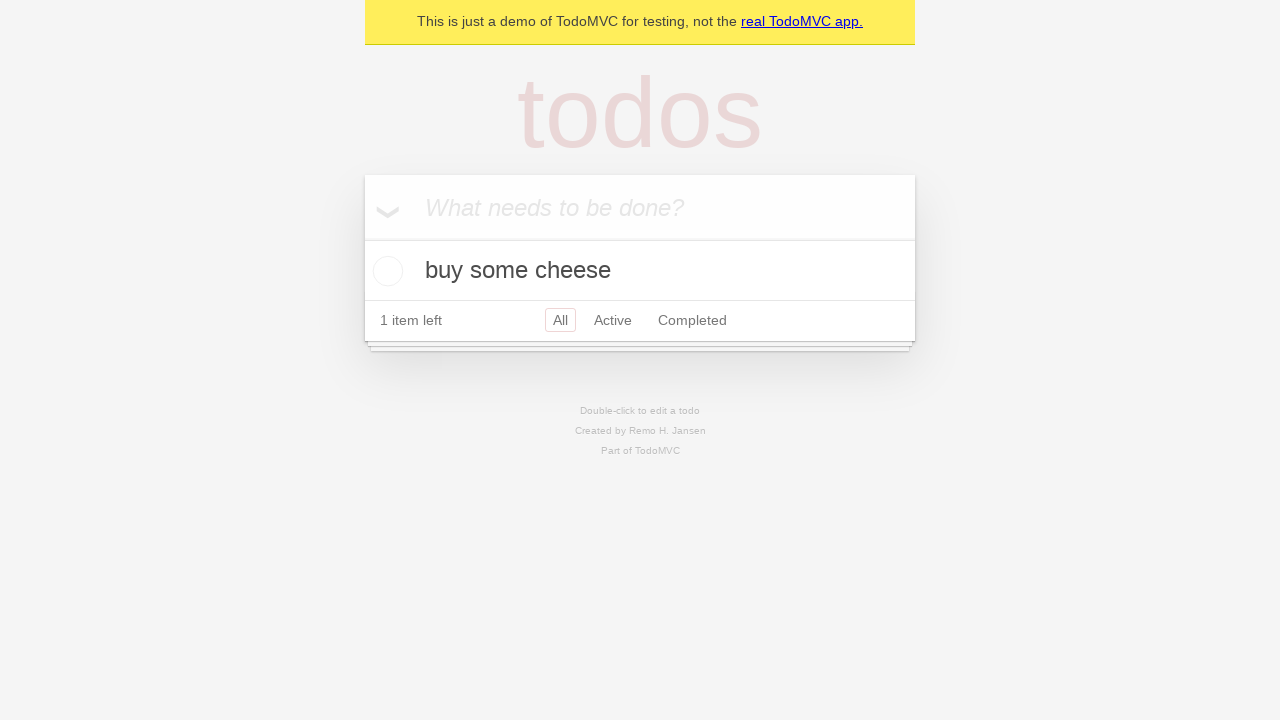

Filled new todo input with 'feed the cat' on .new-todo
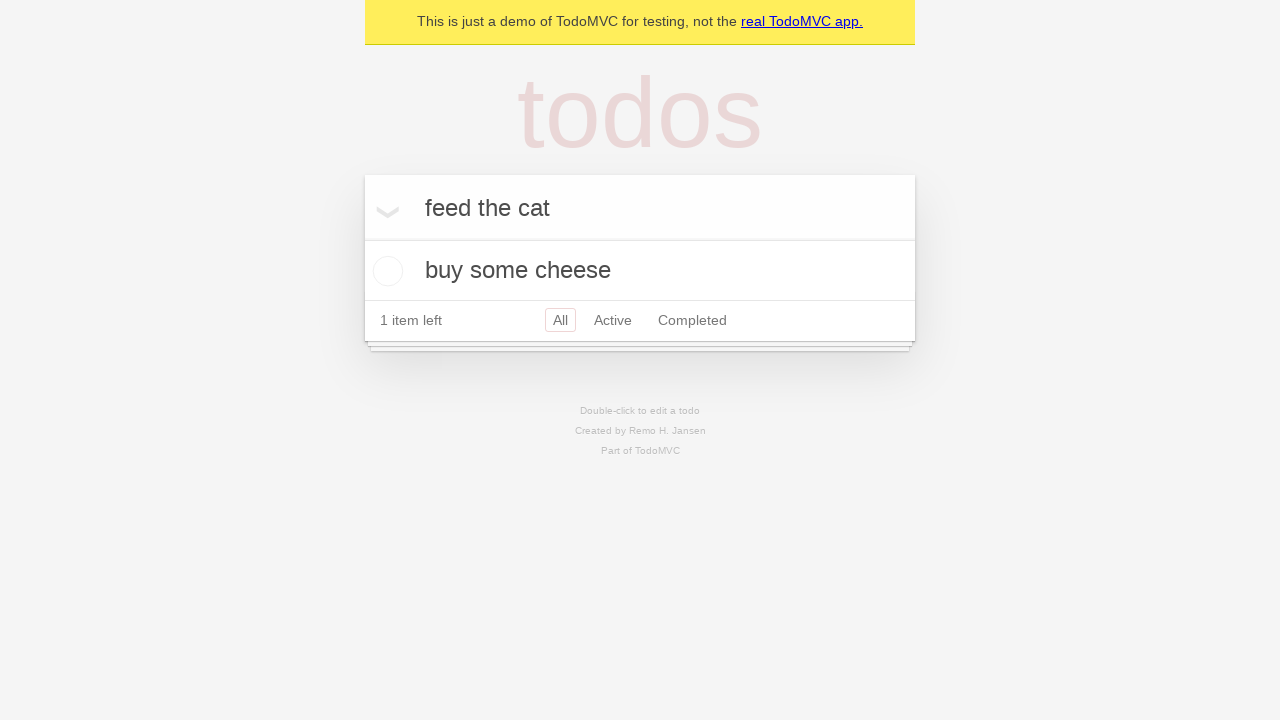

Pressed Enter to create second todo item on .new-todo
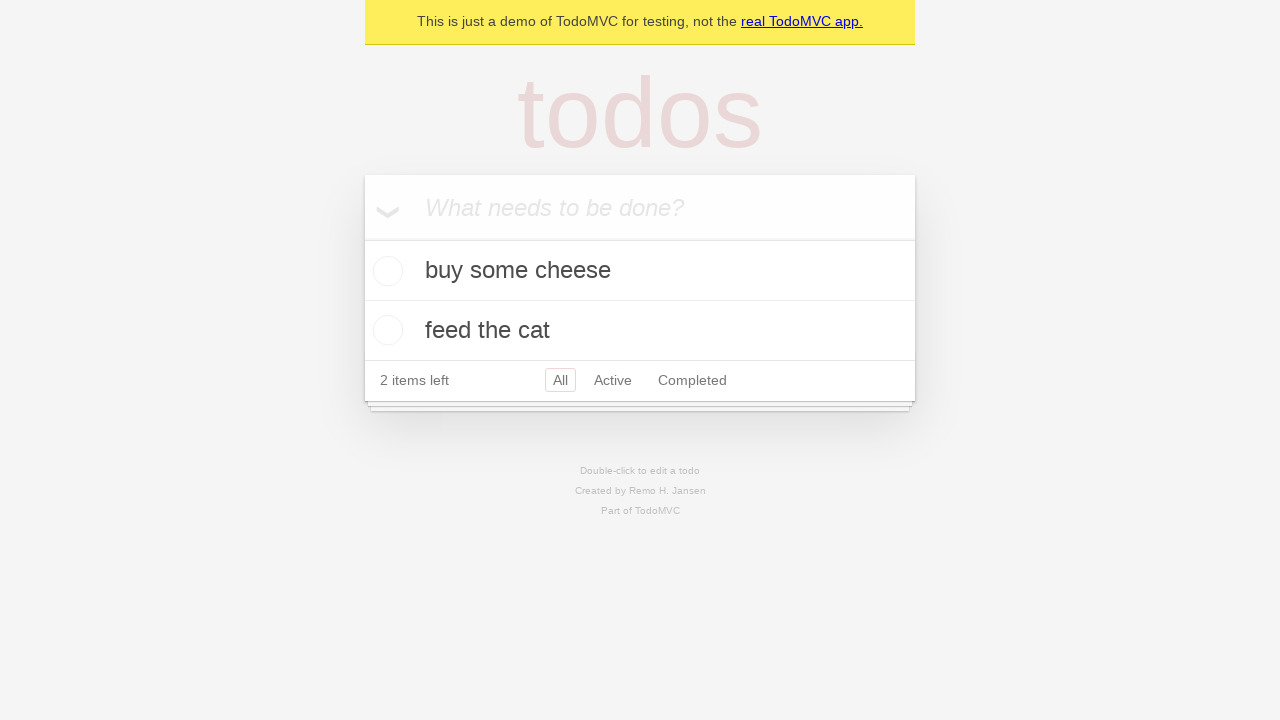

Filled new todo input with 'book a doctors appointment' on .new-todo
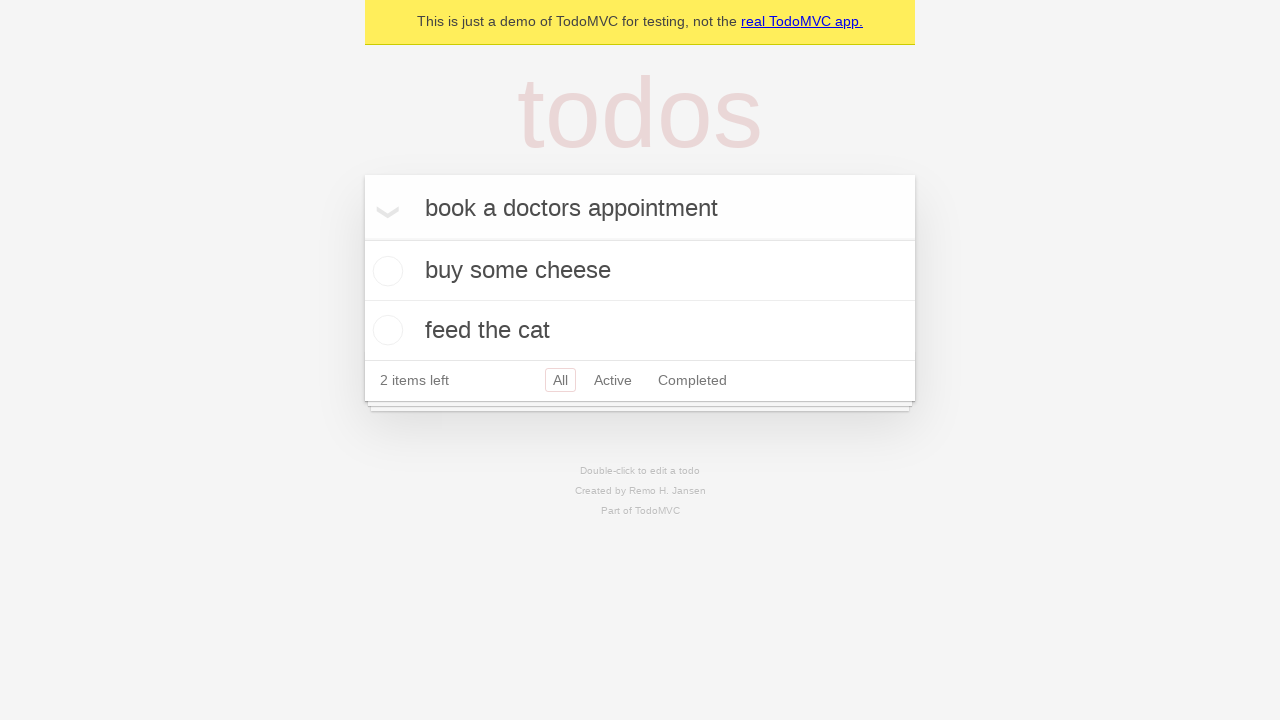

Pressed Enter to create third todo item on .new-todo
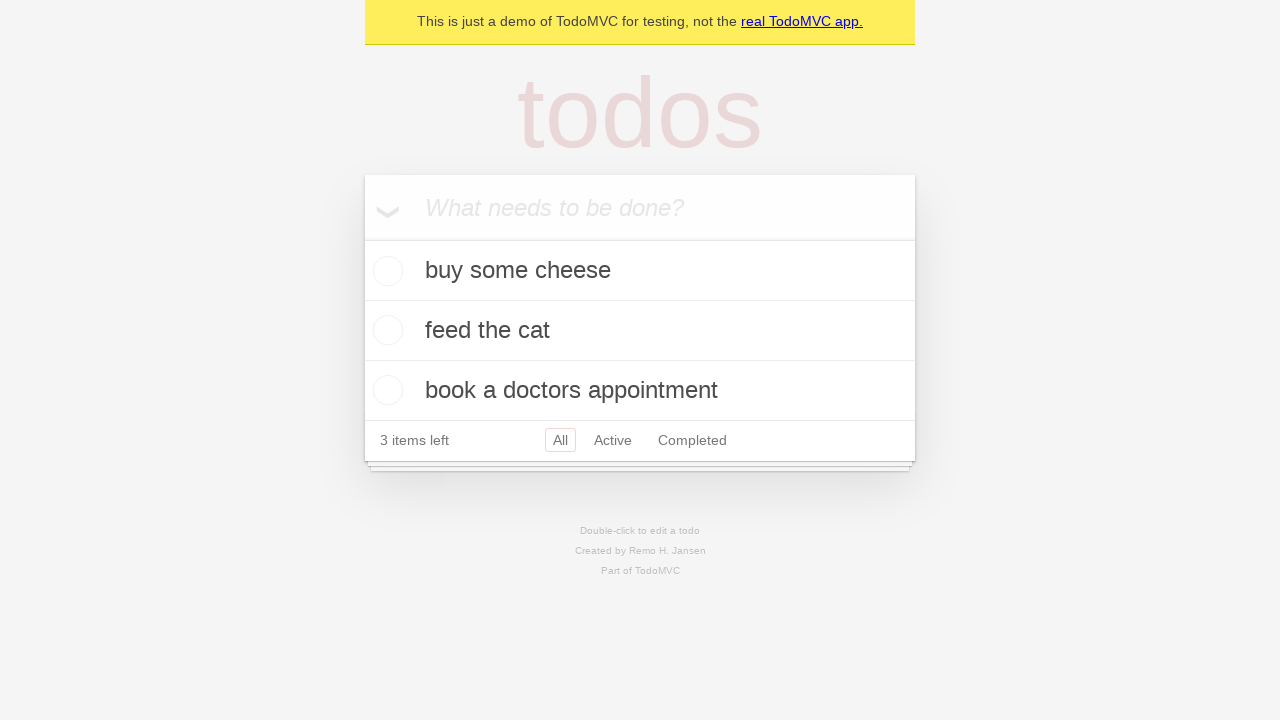

Waited for all three todo items to load
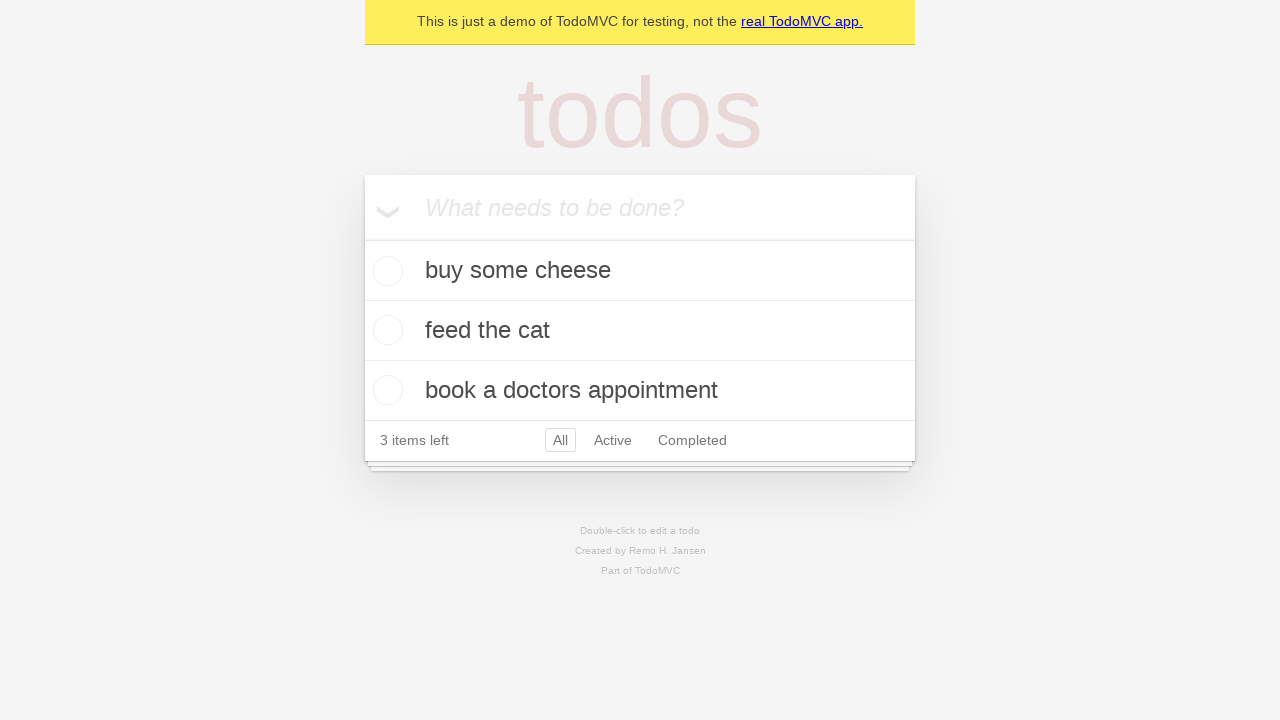

Checked the first todo item to mark it as completed at (385, 271) on .todo-list li .toggle >> nth=0
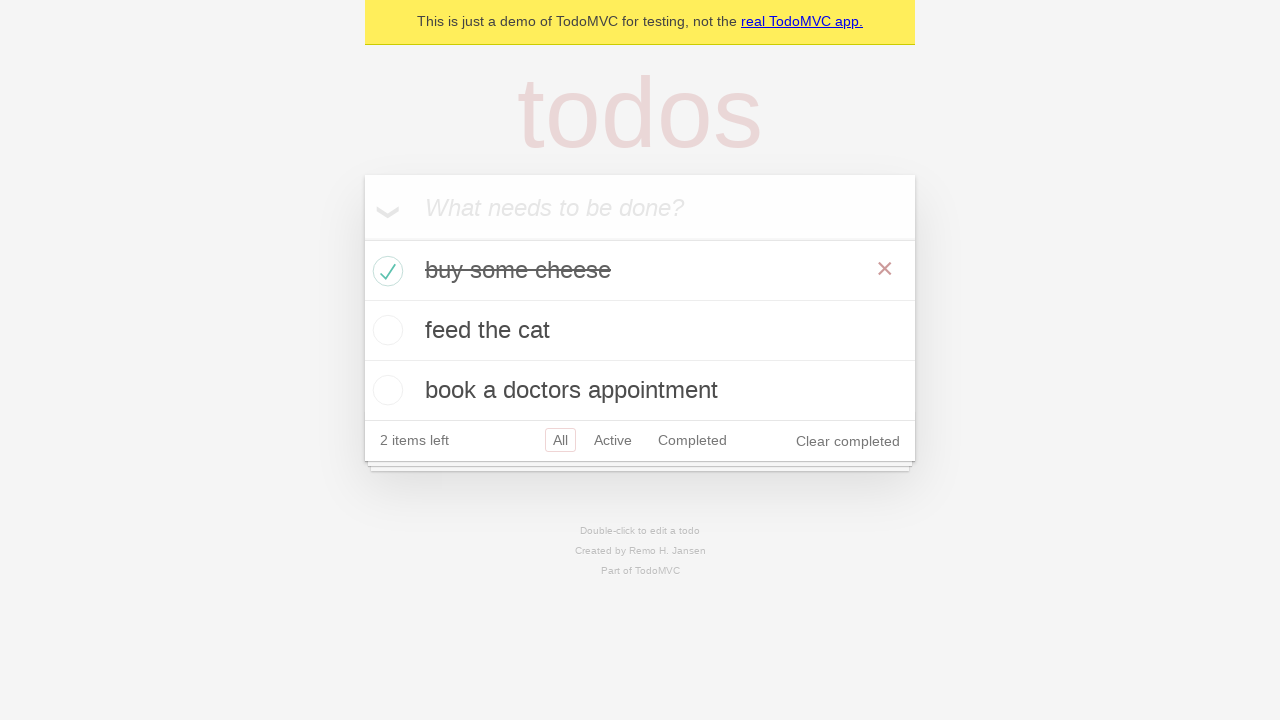

Clicked 'Clear completed' button to remove completed item at (848, 441) on .clear-completed
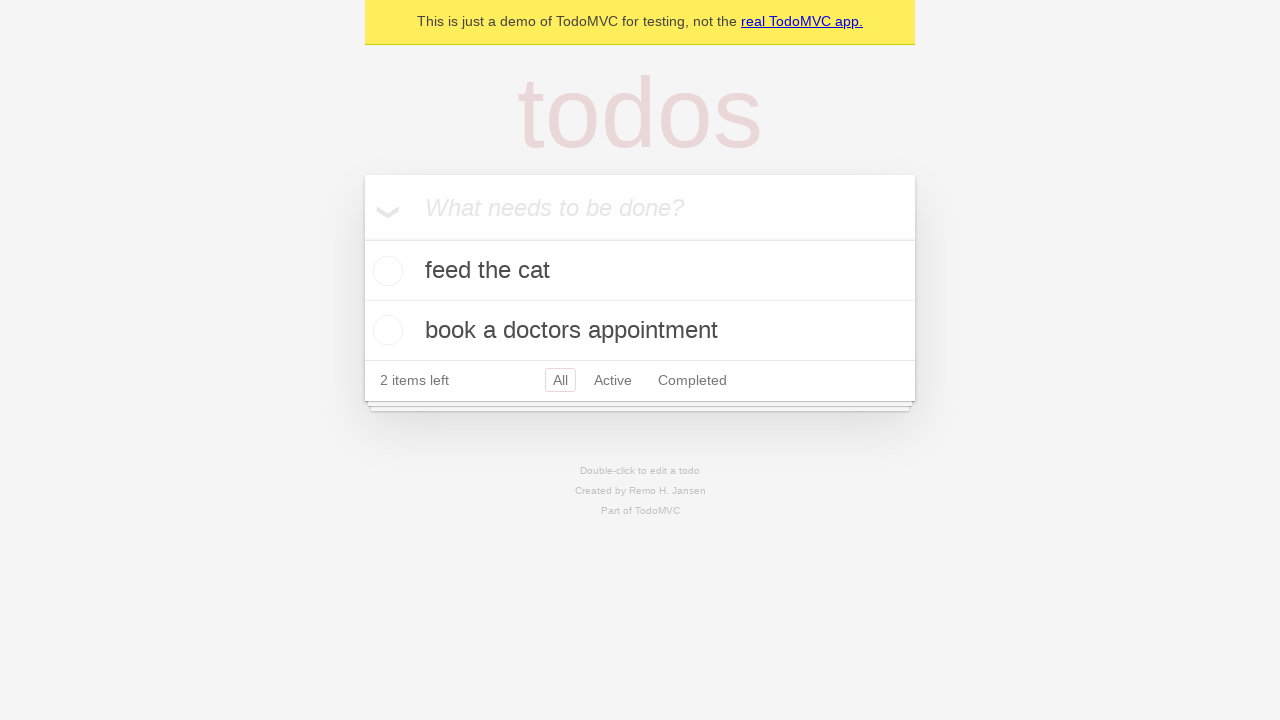

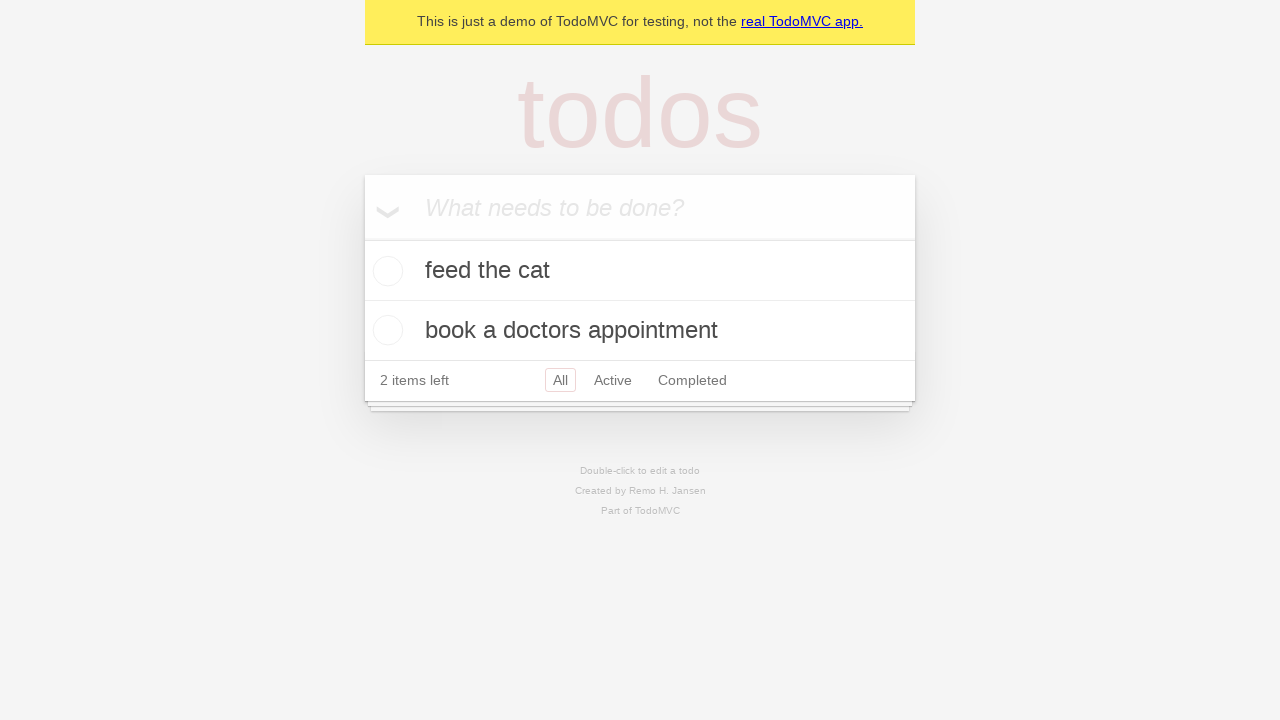